Tests clearing the complete state of all items by checking and unchecking toggle all

Starting URL: https://demo.playwright.dev/todomvc

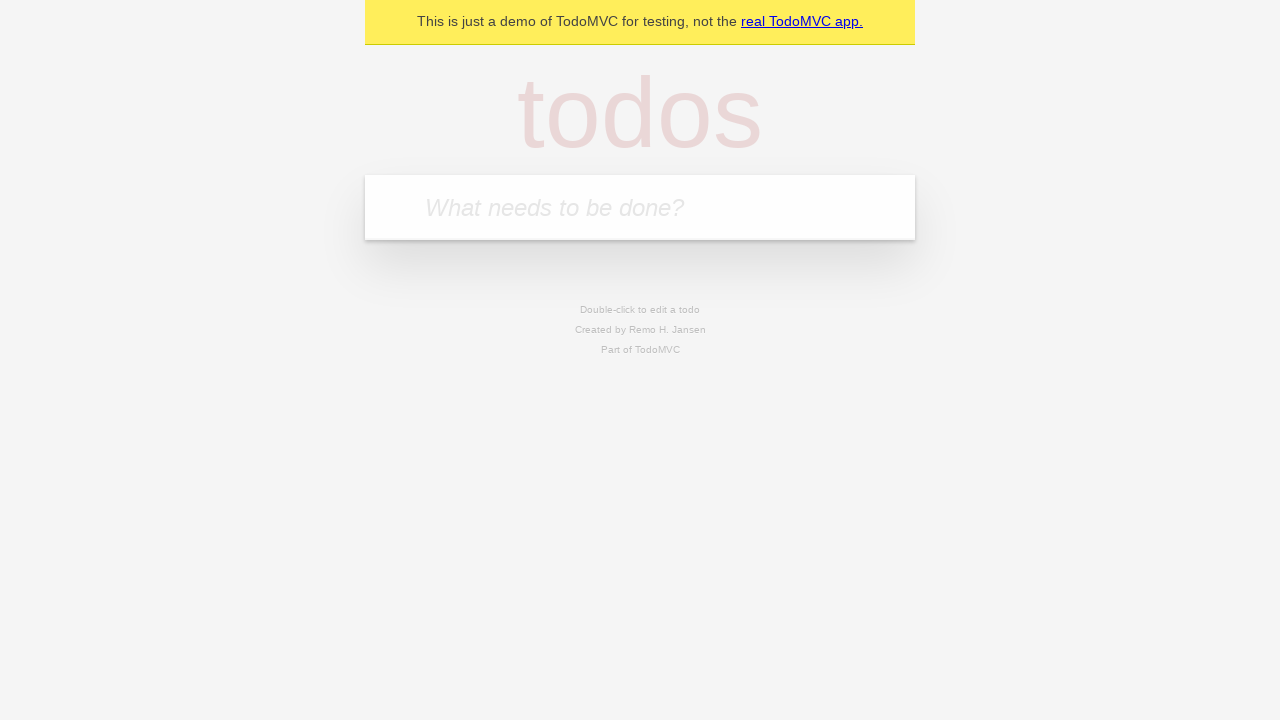

Filled todo input with 'draft Christmas Party plans' on internal:attr=[placeholder="What needs to be done?"i]
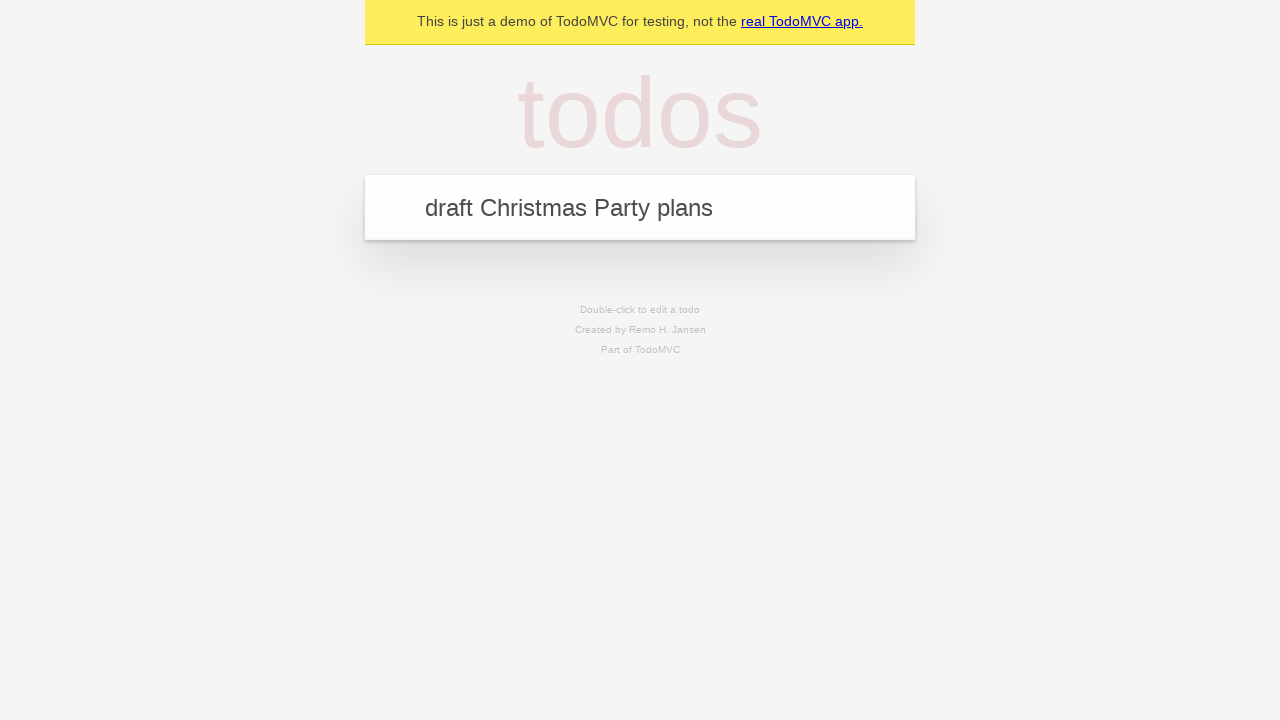

Pressed Enter to create todo 'draft Christmas Party plans' on internal:attr=[placeholder="What needs to be done?"i]
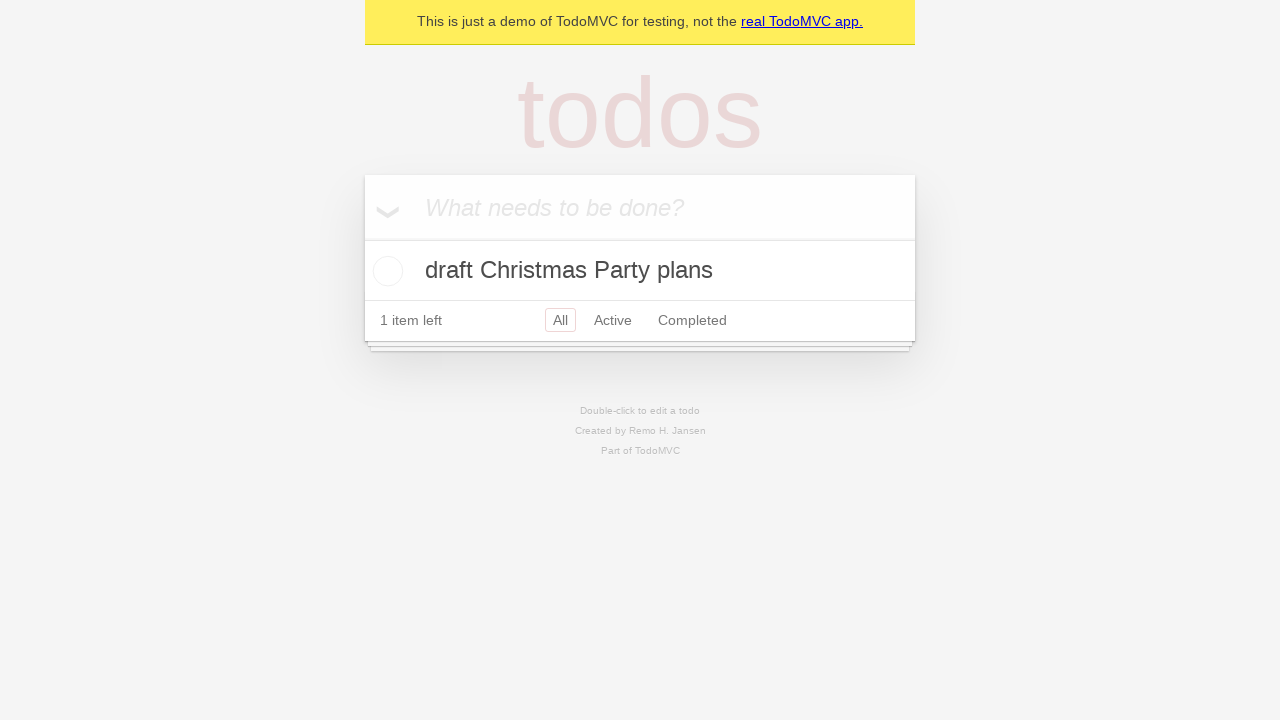

Filled todo input with 'tell HR about the party' on internal:attr=[placeholder="What needs to be done?"i]
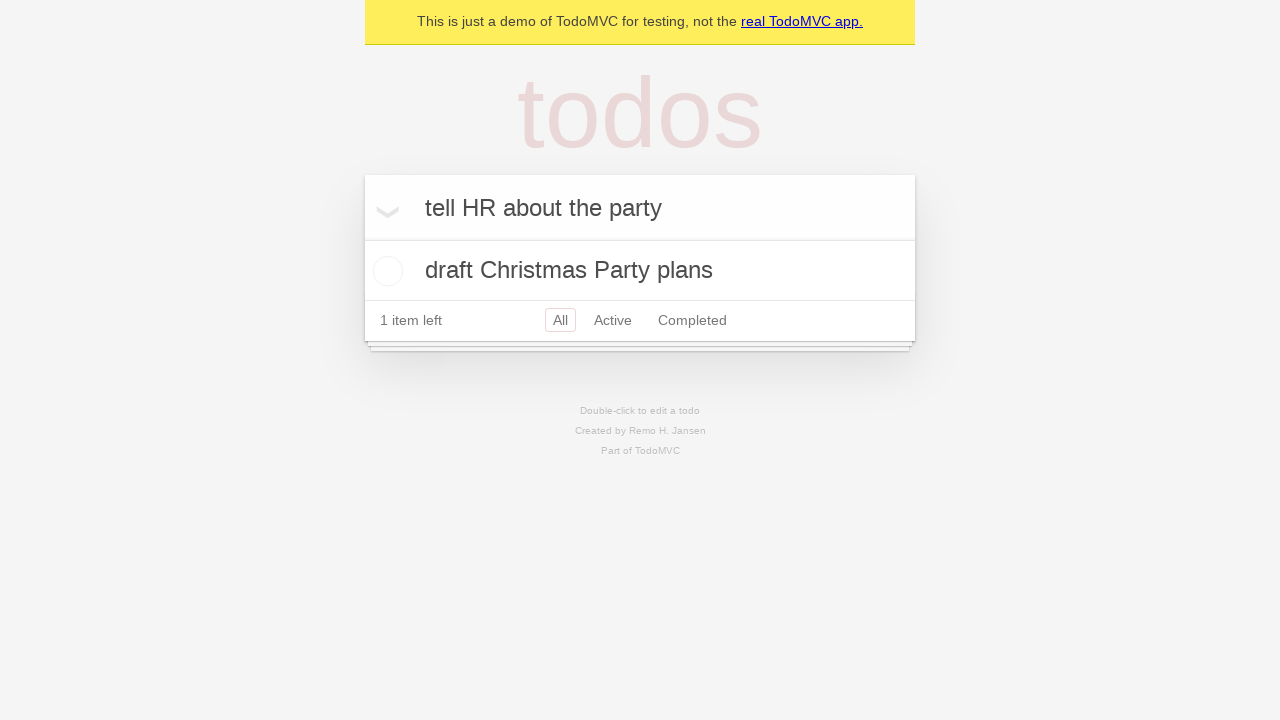

Pressed Enter to create todo 'tell HR about the party' on internal:attr=[placeholder="What needs to be done?"i]
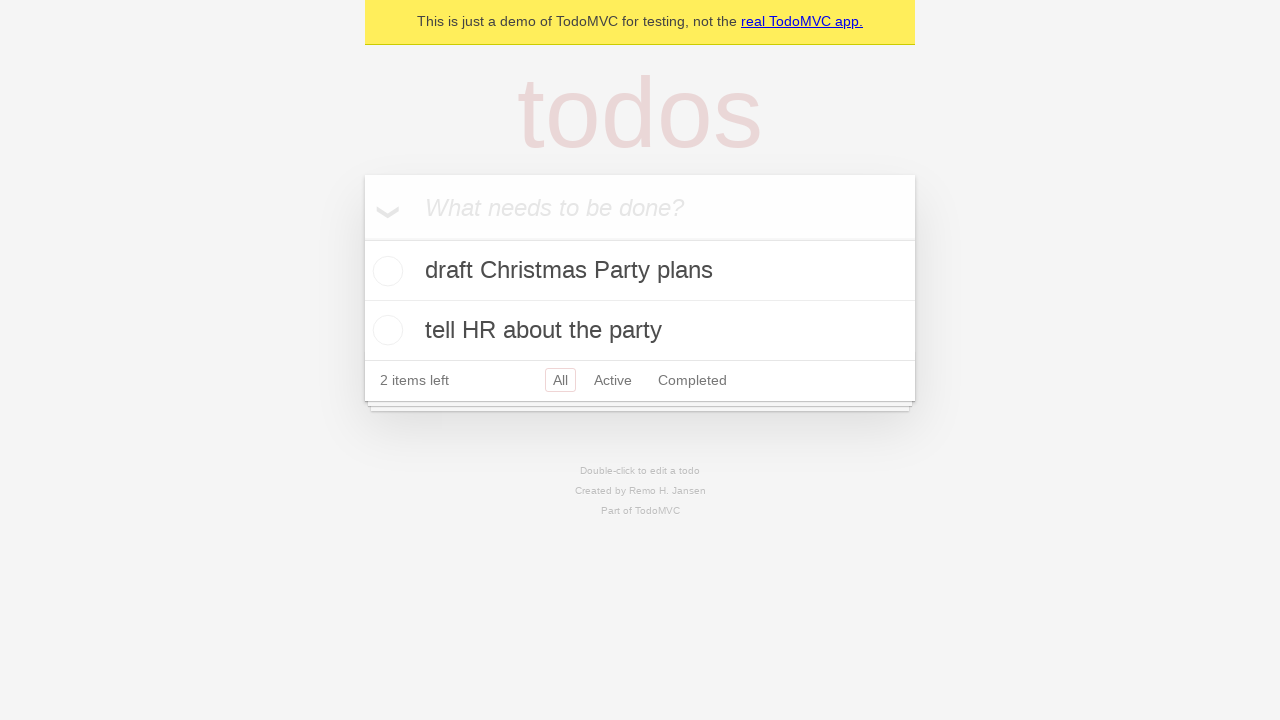

Filled todo input with 'send party budget over to Finance' on internal:attr=[placeholder="What needs to be done?"i]
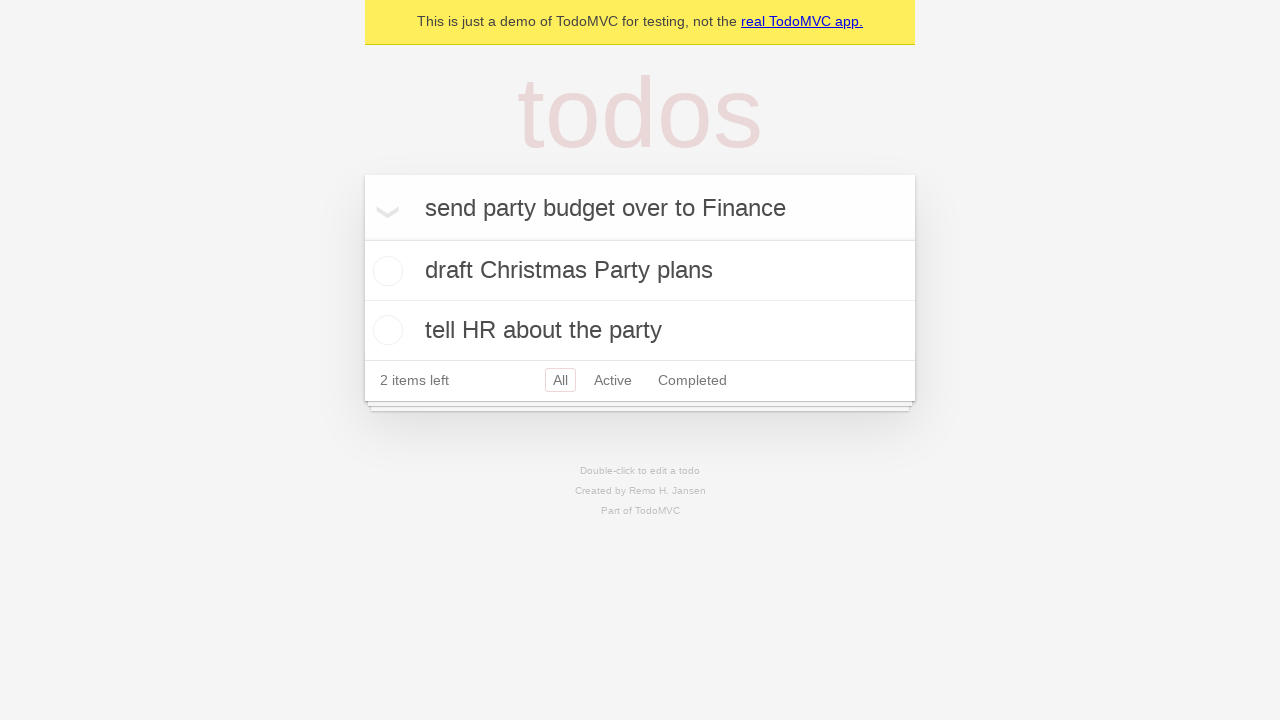

Pressed Enter to create todo 'send party budget over to Finance' on internal:attr=[placeholder="What needs to be done?"i]
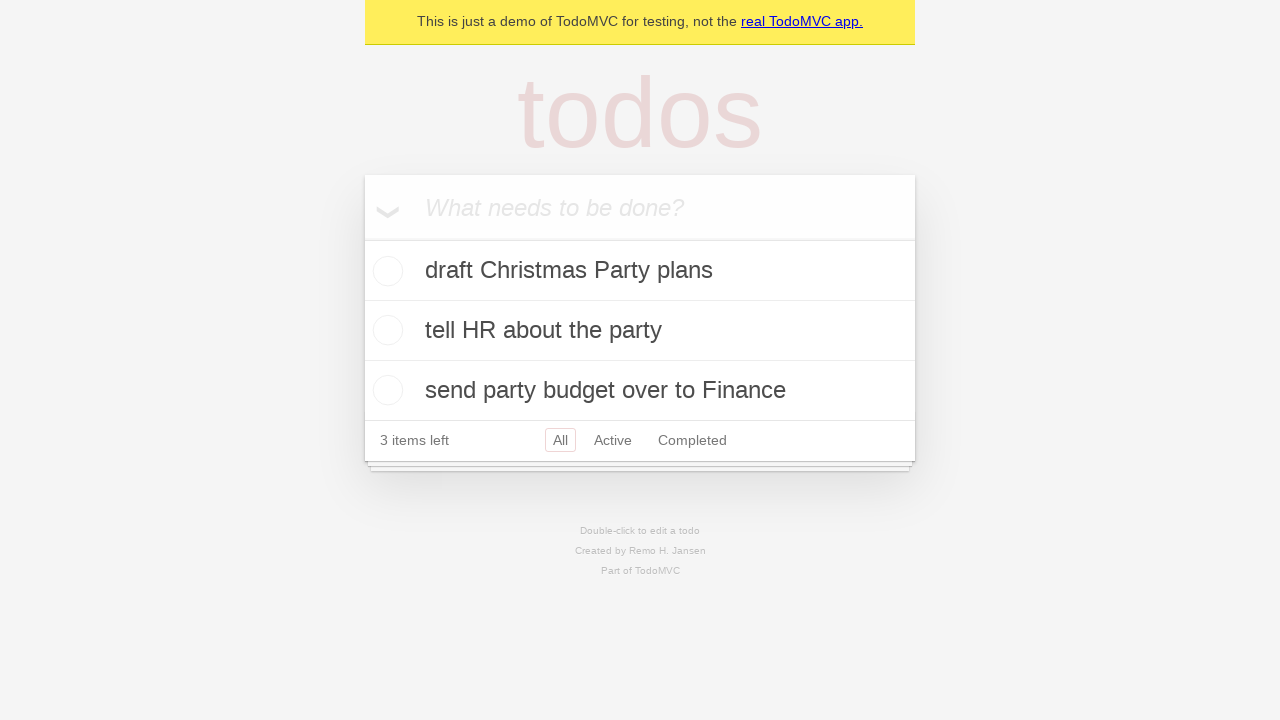

Filled todo input with 'get the party accepted by Management' on internal:attr=[placeholder="What needs to be done?"i]
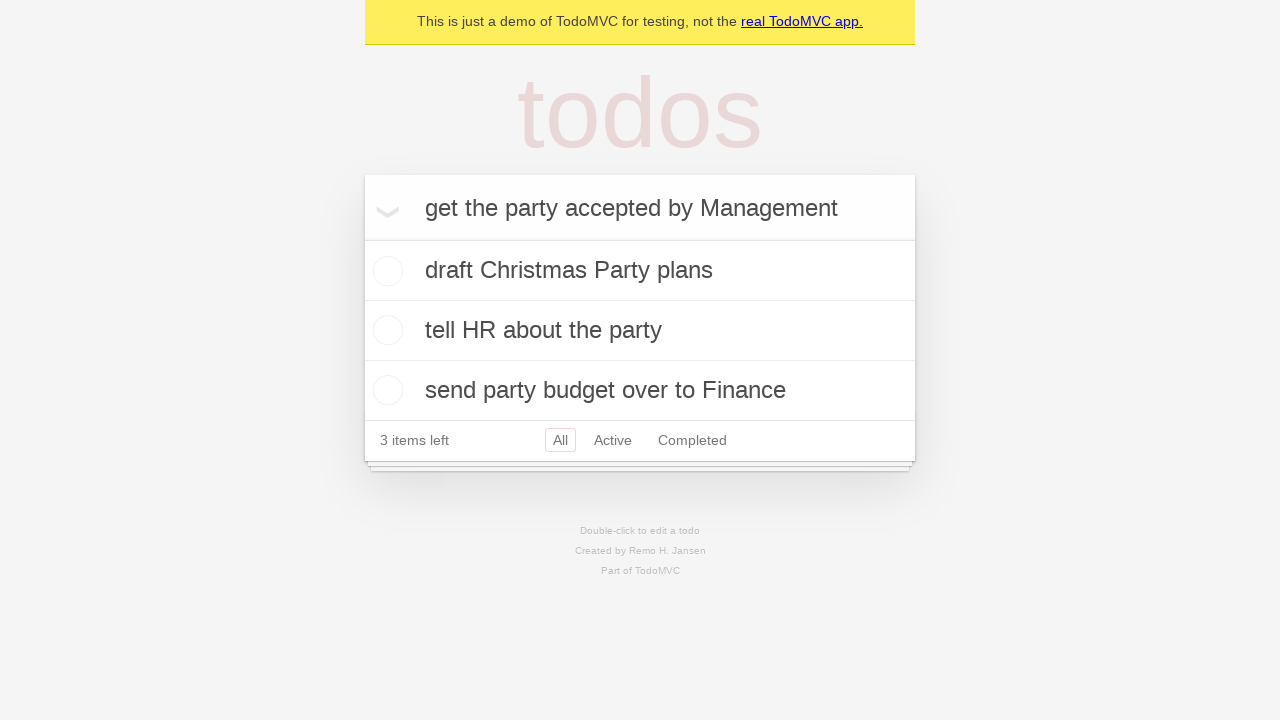

Pressed Enter to create todo 'get the party accepted by Management' on internal:attr=[placeholder="What needs to be done?"i]
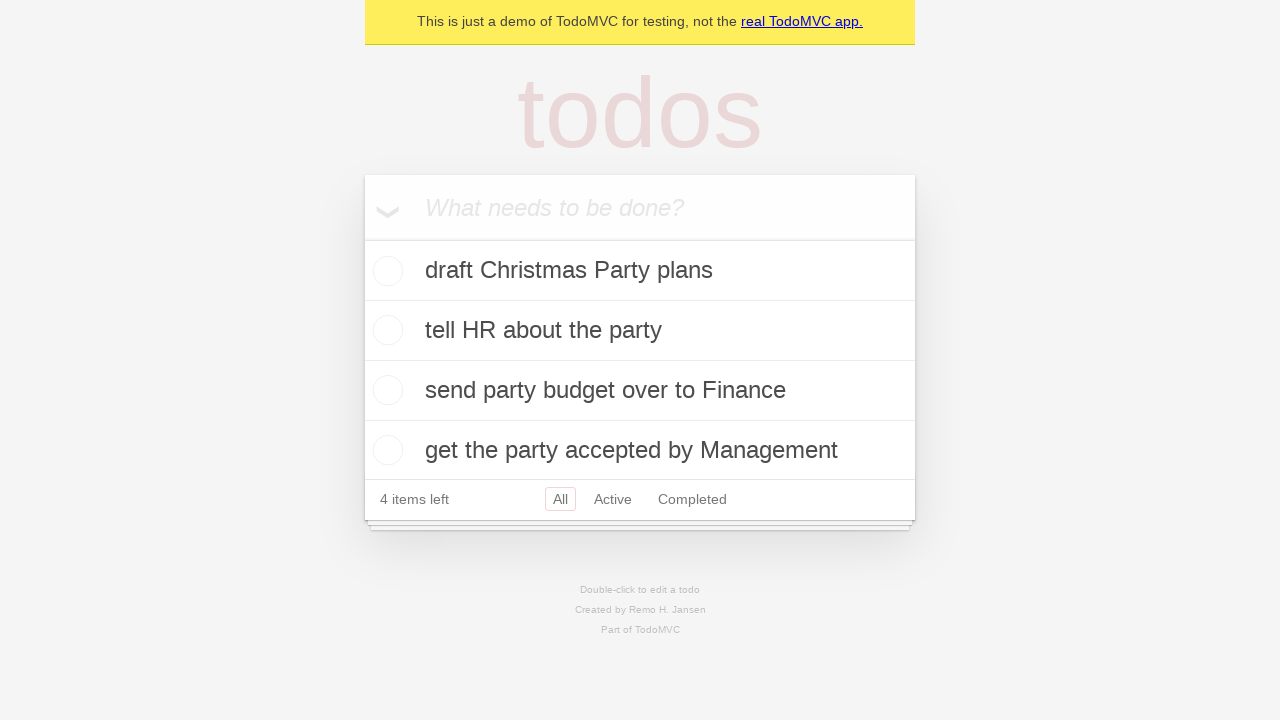

Clicked toggle all to mark all items as complete at (362, 238) on internal:label="Mark all as complete"i
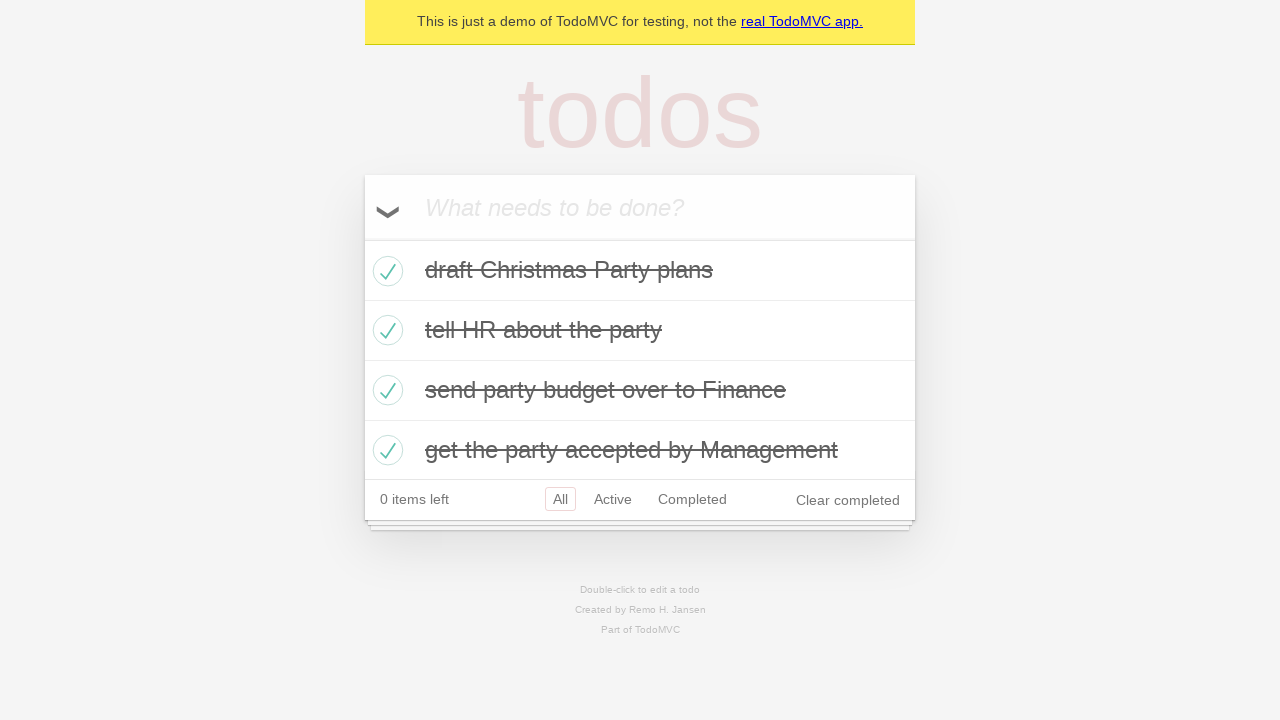

Clicked toggle all to uncheck all items and clear complete state at (362, 238) on internal:label="Mark all as complete"i
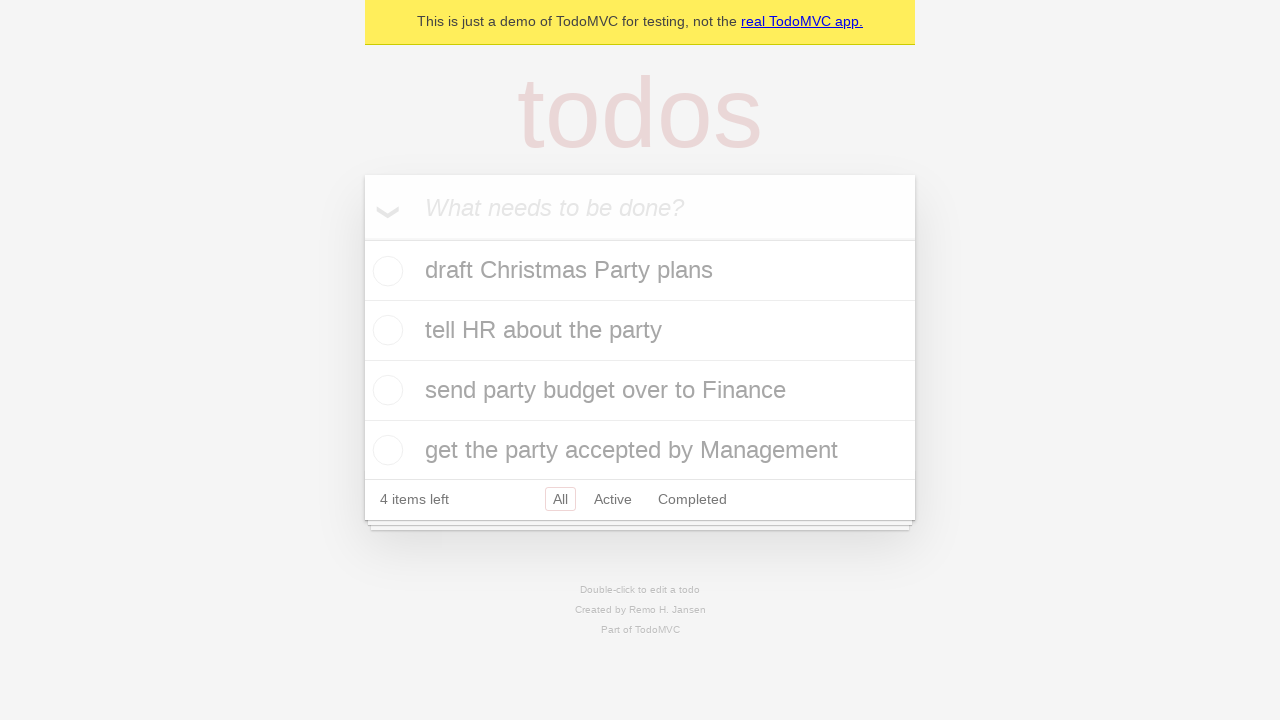

Verified todo items are visible on the page
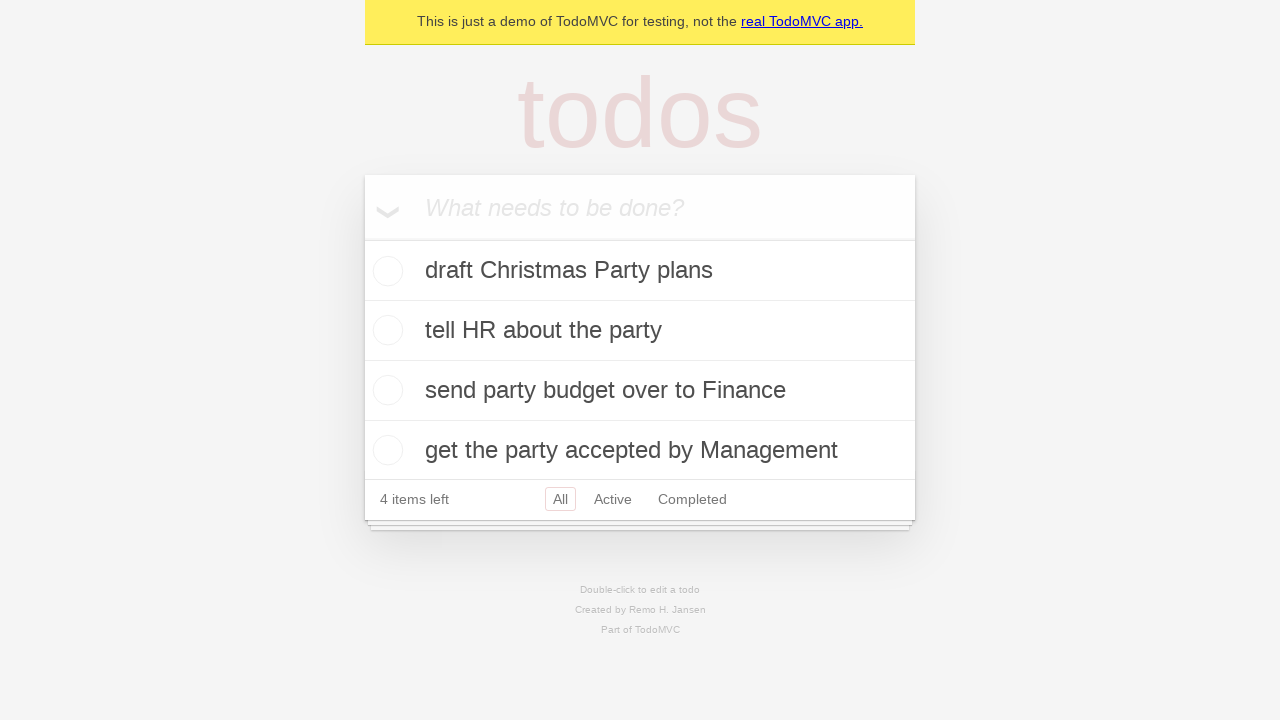

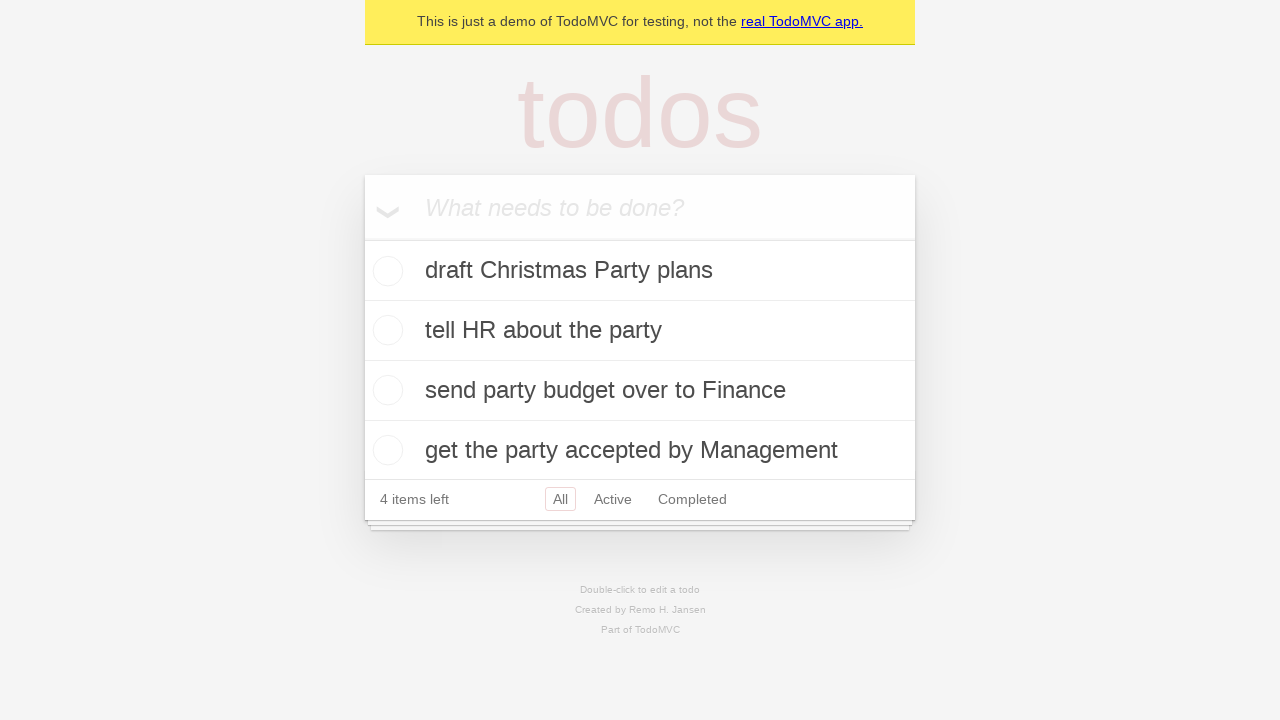